Tests that clicking 'Clear completed' removes completed items from the list

Starting URL: https://demo.playwright.dev/todomvc

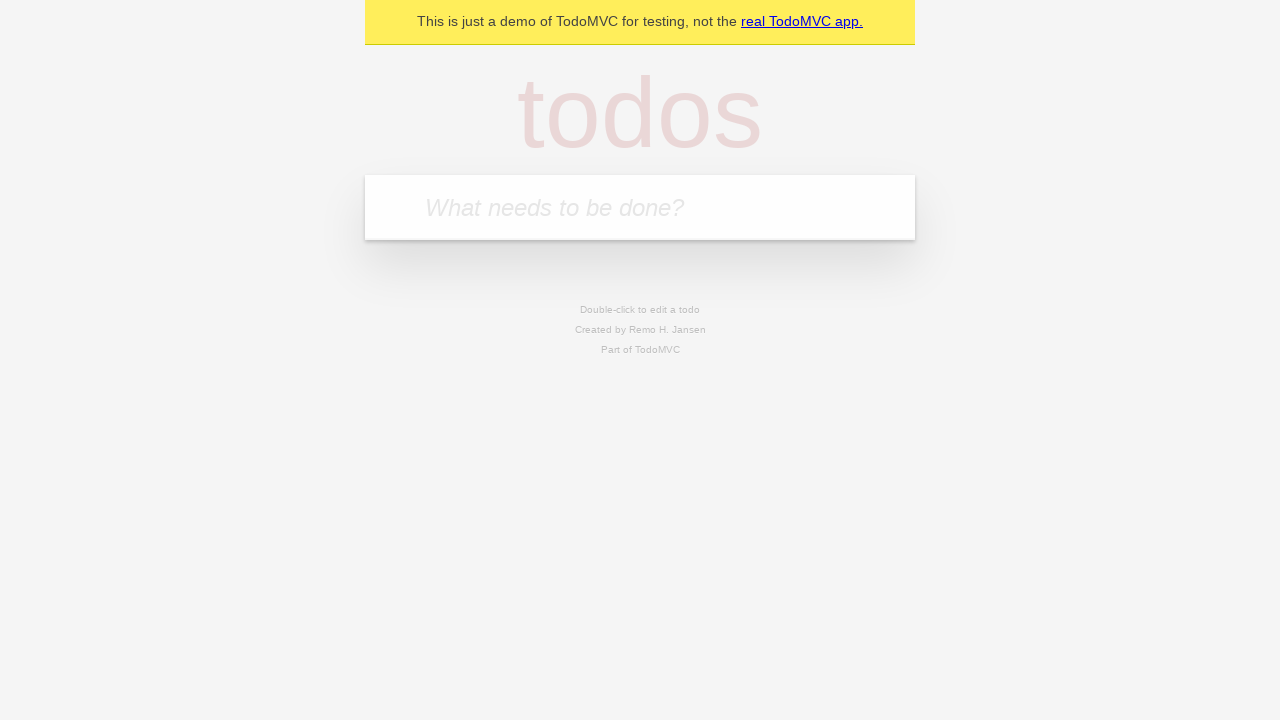

Filled input field with 'buy some cheese' on internal:attr=[placeholder="What needs to be done?"i]
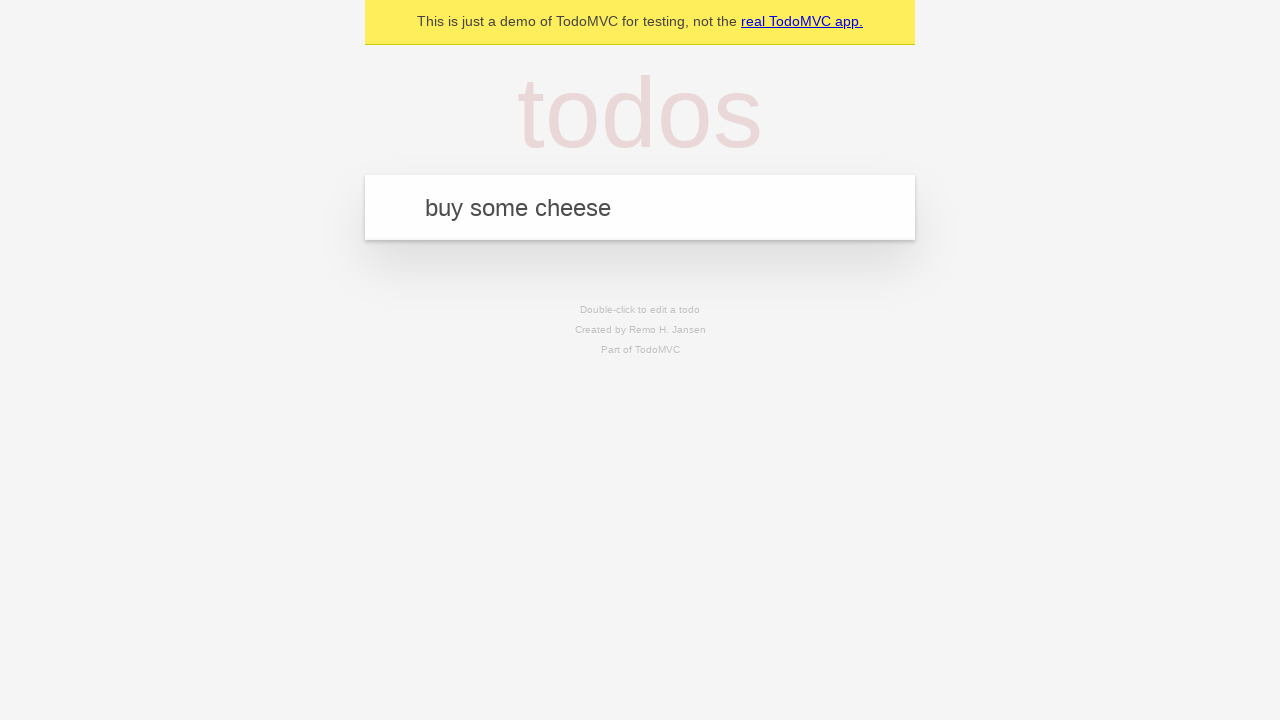

Pressed Enter to create first todo item on internal:attr=[placeholder="What needs to be done?"i]
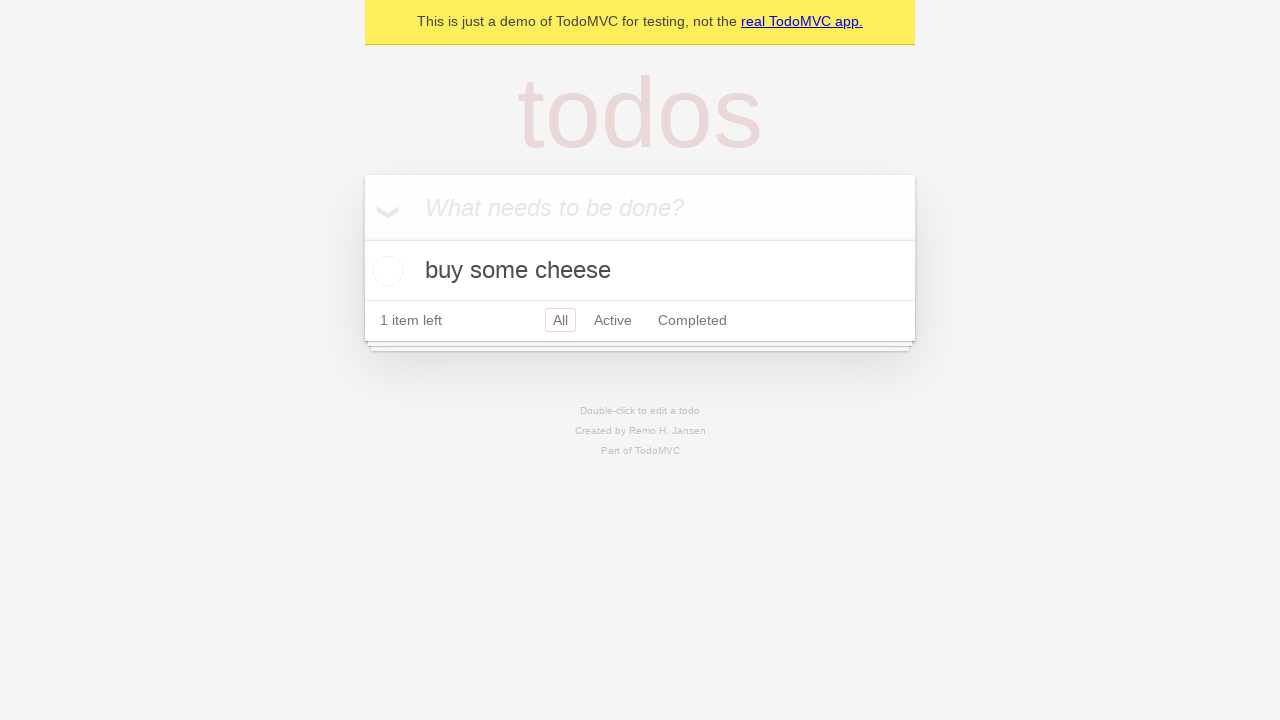

Filled input field with 'feed the cat' on internal:attr=[placeholder="What needs to be done?"i]
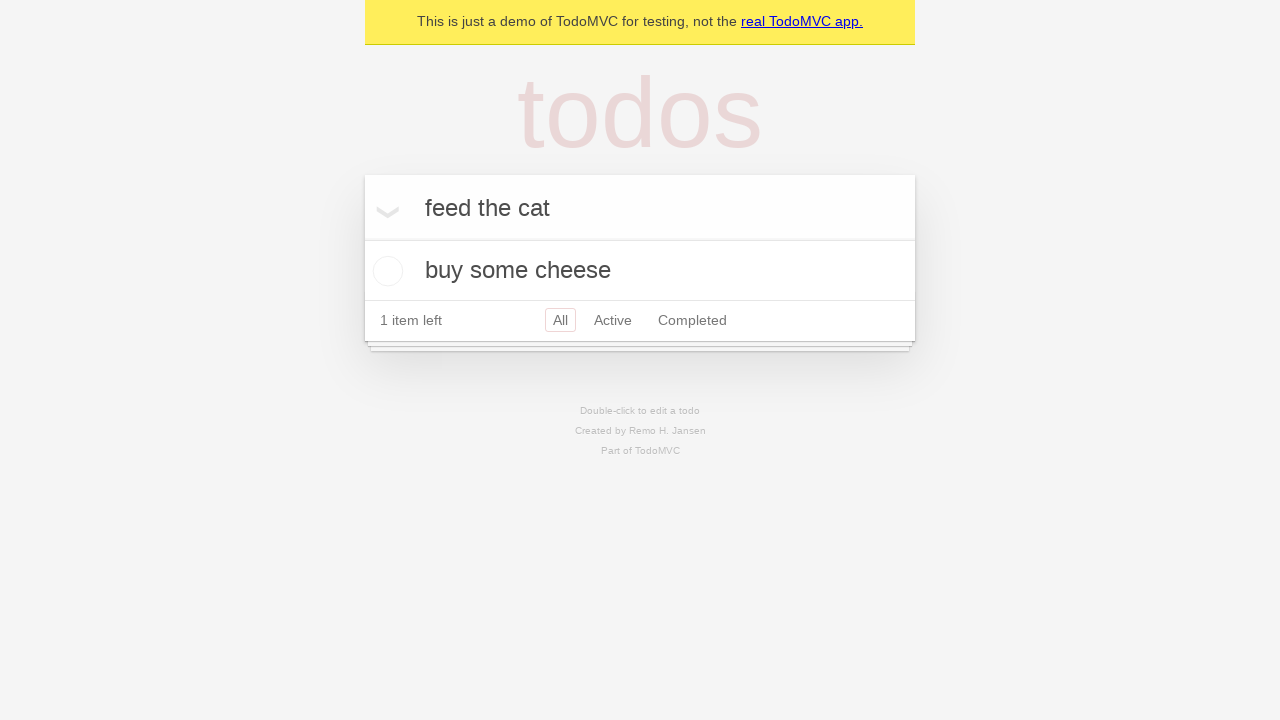

Pressed Enter to create second todo item on internal:attr=[placeholder="What needs to be done?"i]
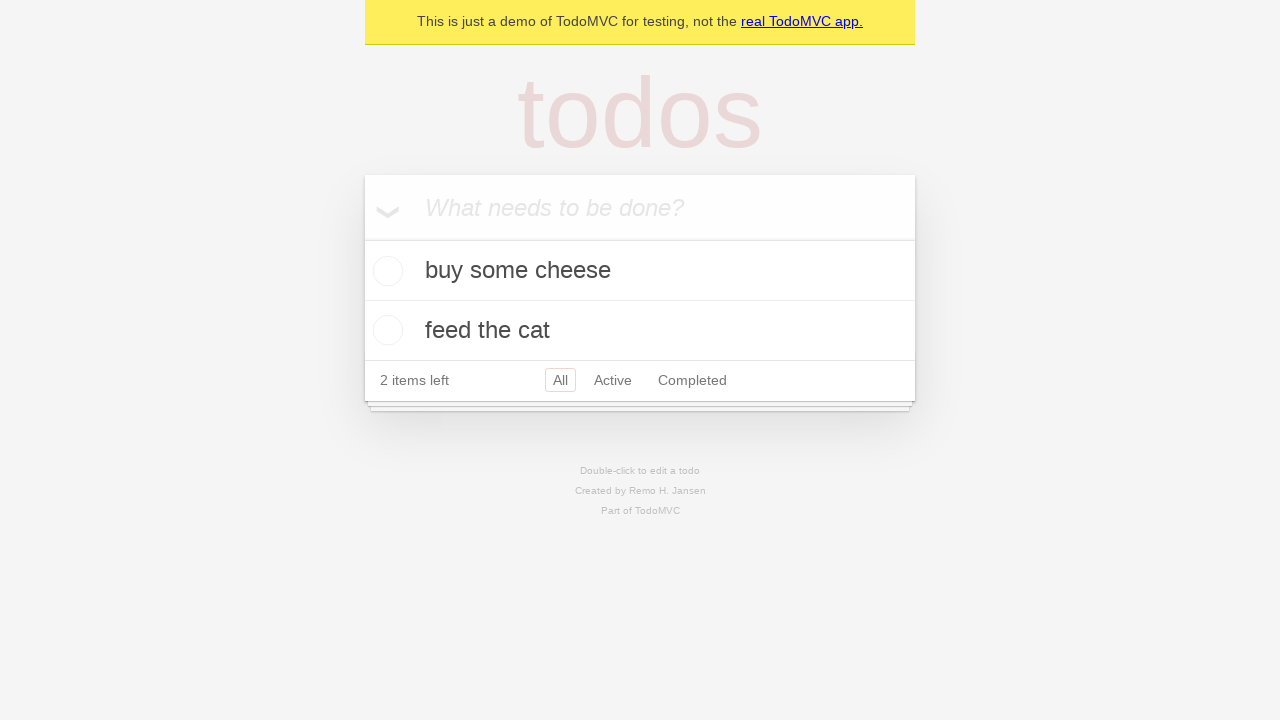

Filled input field with 'book a doctors appointment' on internal:attr=[placeholder="What needs to be done?"i]
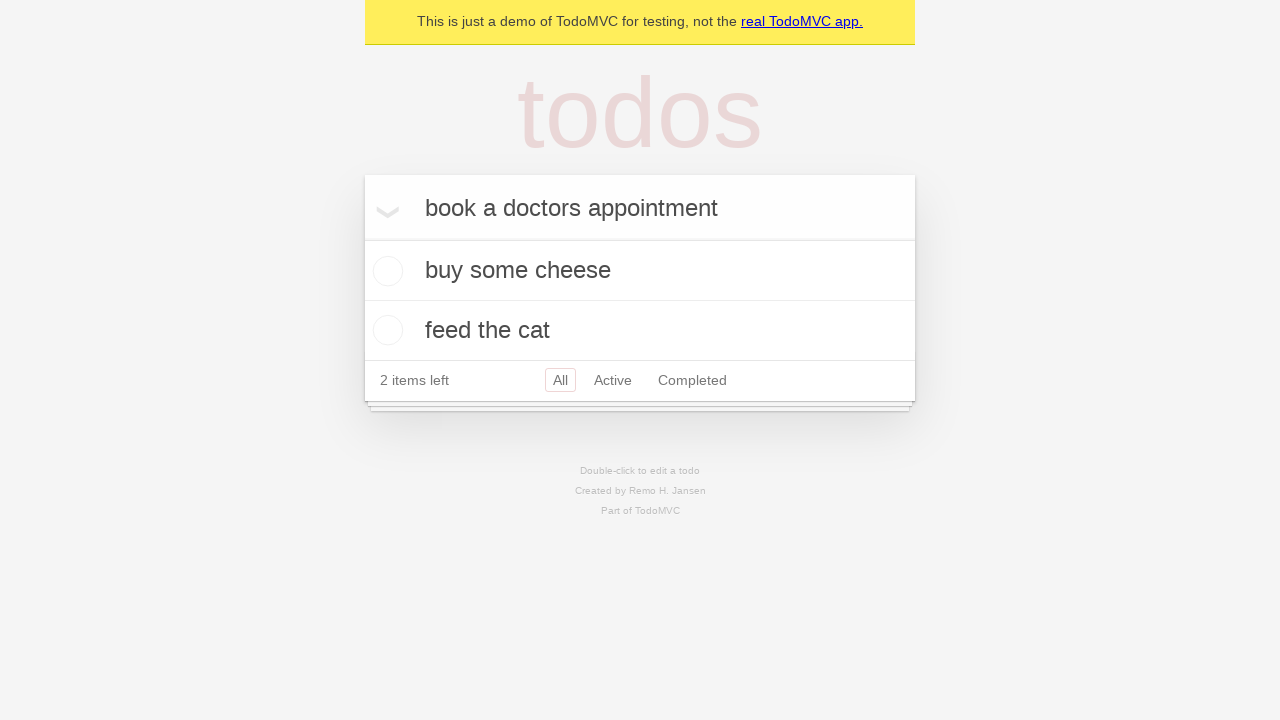

Pressed Enter to create third todo item on internal:attr=[placeholder="What needs to be done?"i]
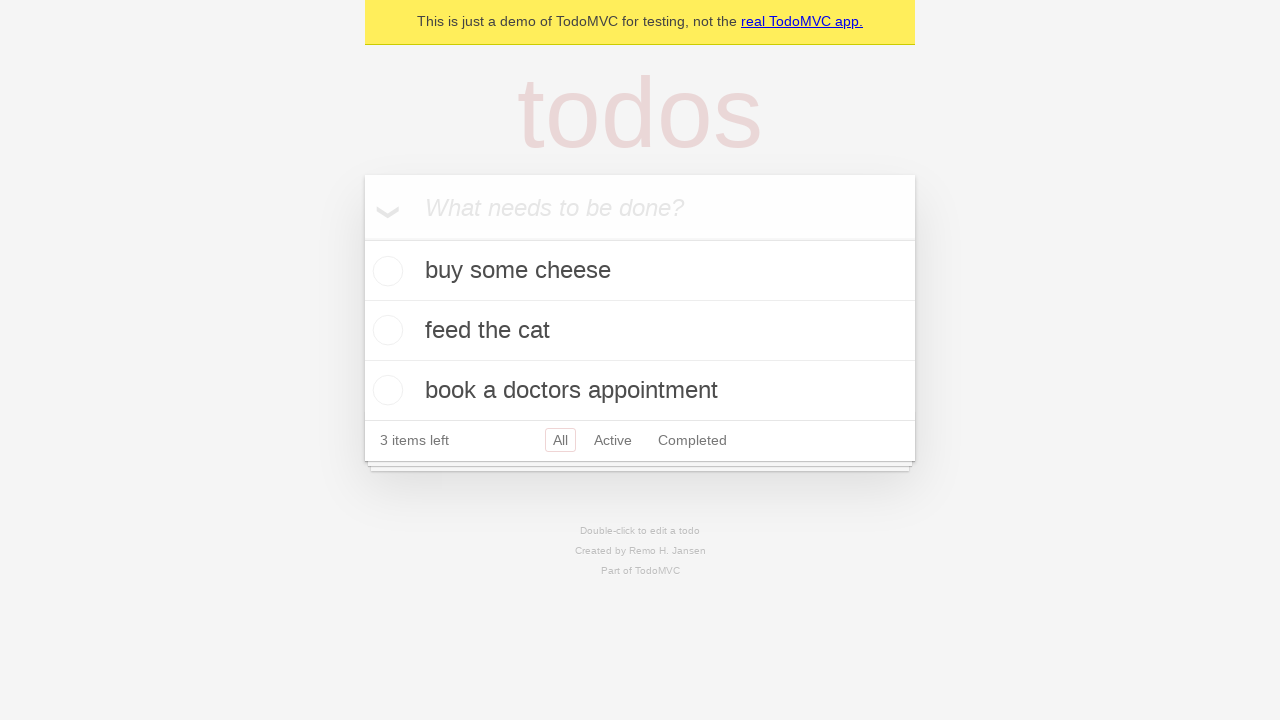

Waited for all 3 todo items to be created
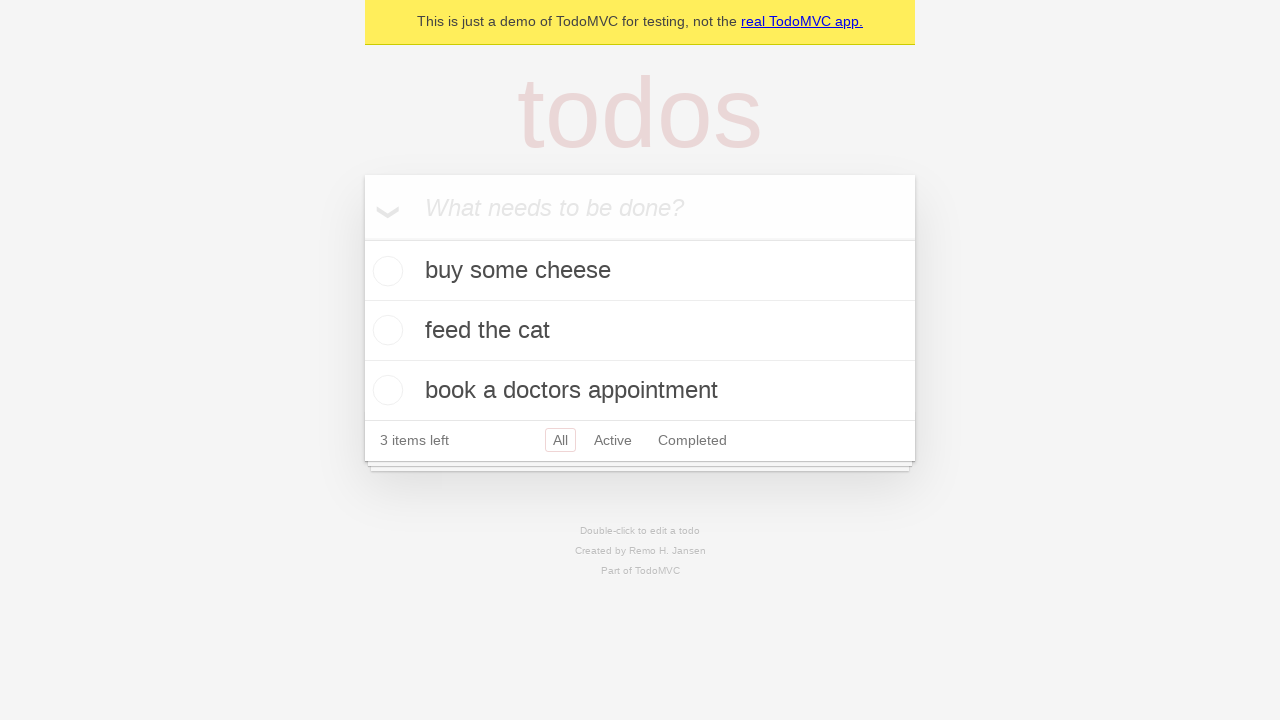

Checked the second todo item checkbox at (385, 330) on internal:testid=[data-testid="todo-item"s] >> nth=1 >> internal:role=checkbox
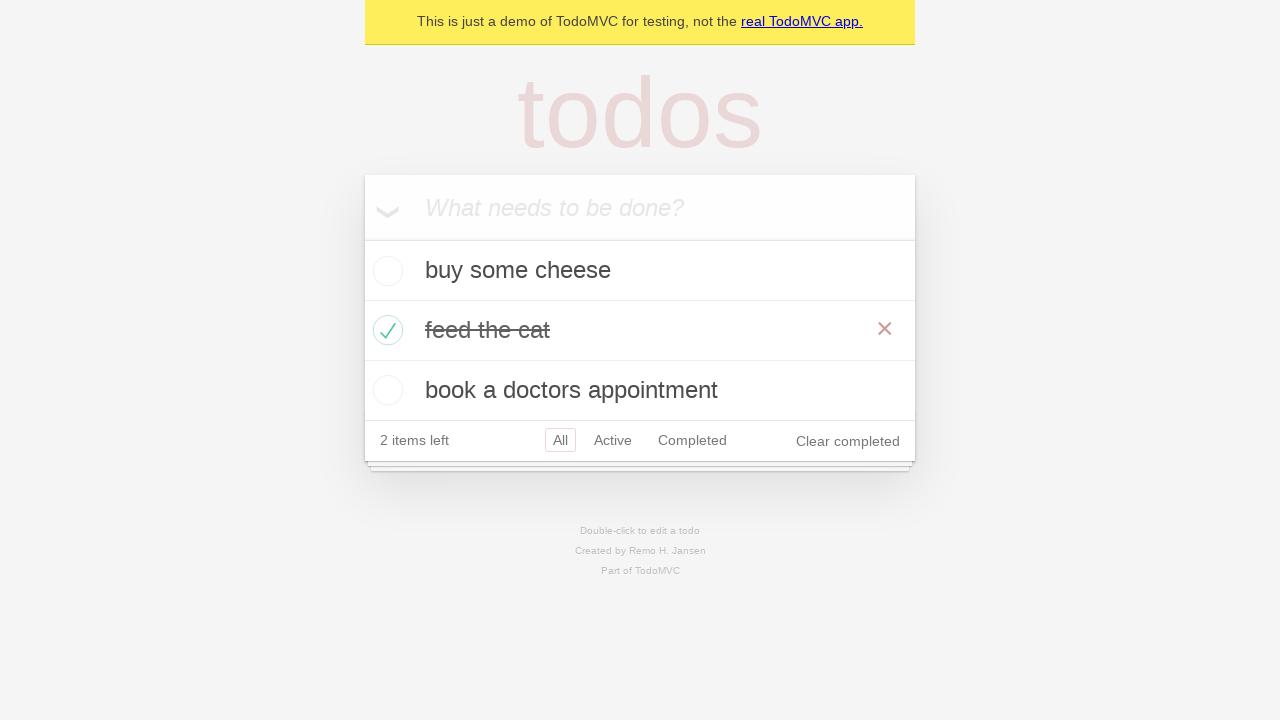

Clicked 'Clear completed' button to remove completed items at (848, 441) on internal:role=button[name="Clear completed"i]
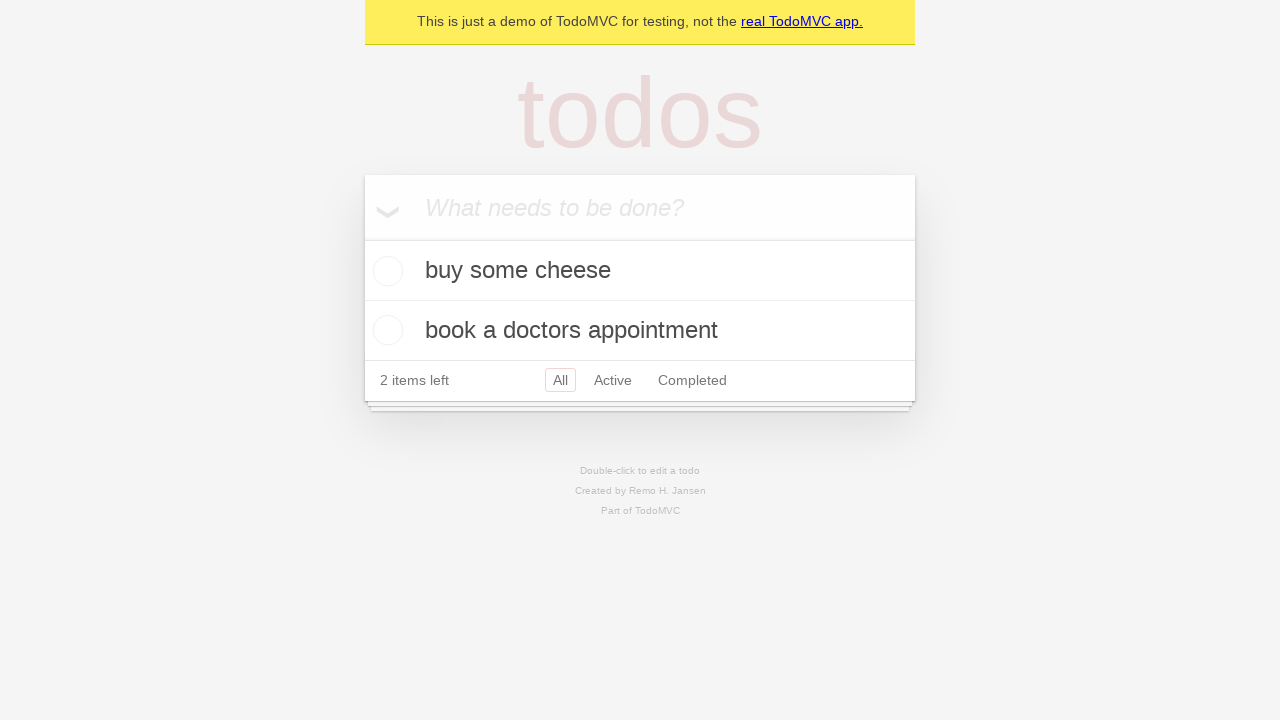

Waited for completed item to be removed, leaving 2 items in list
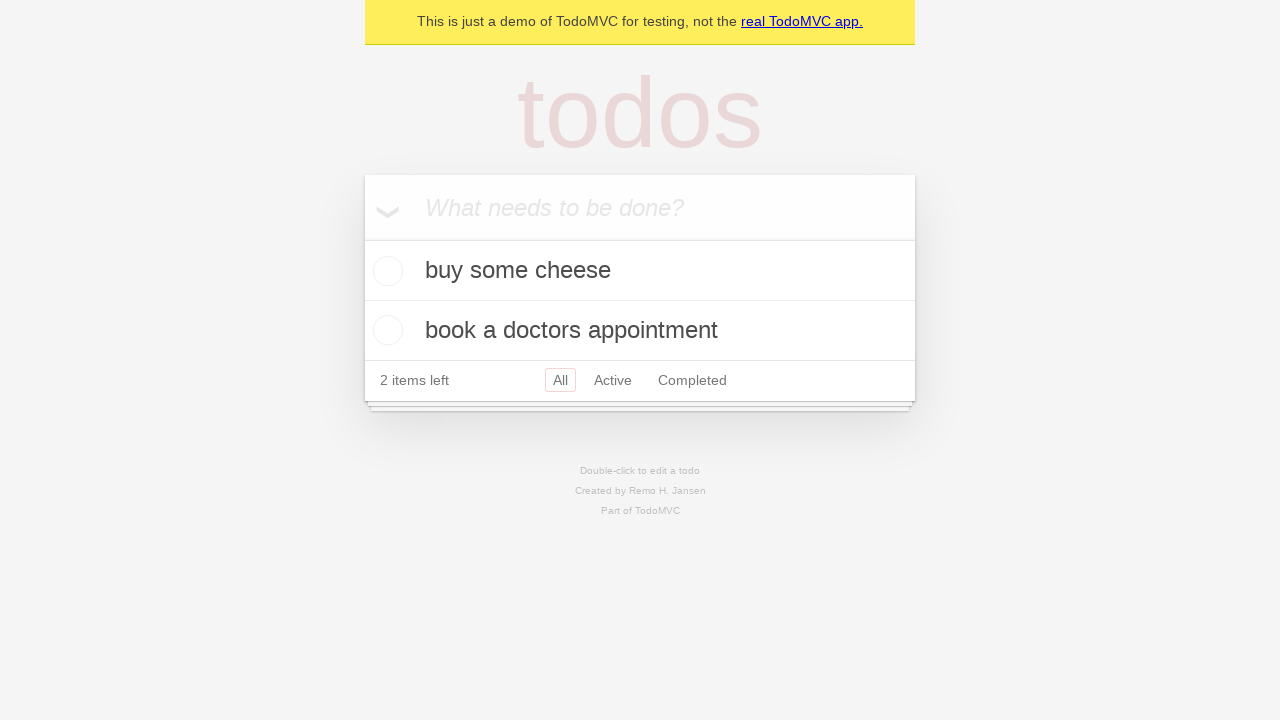

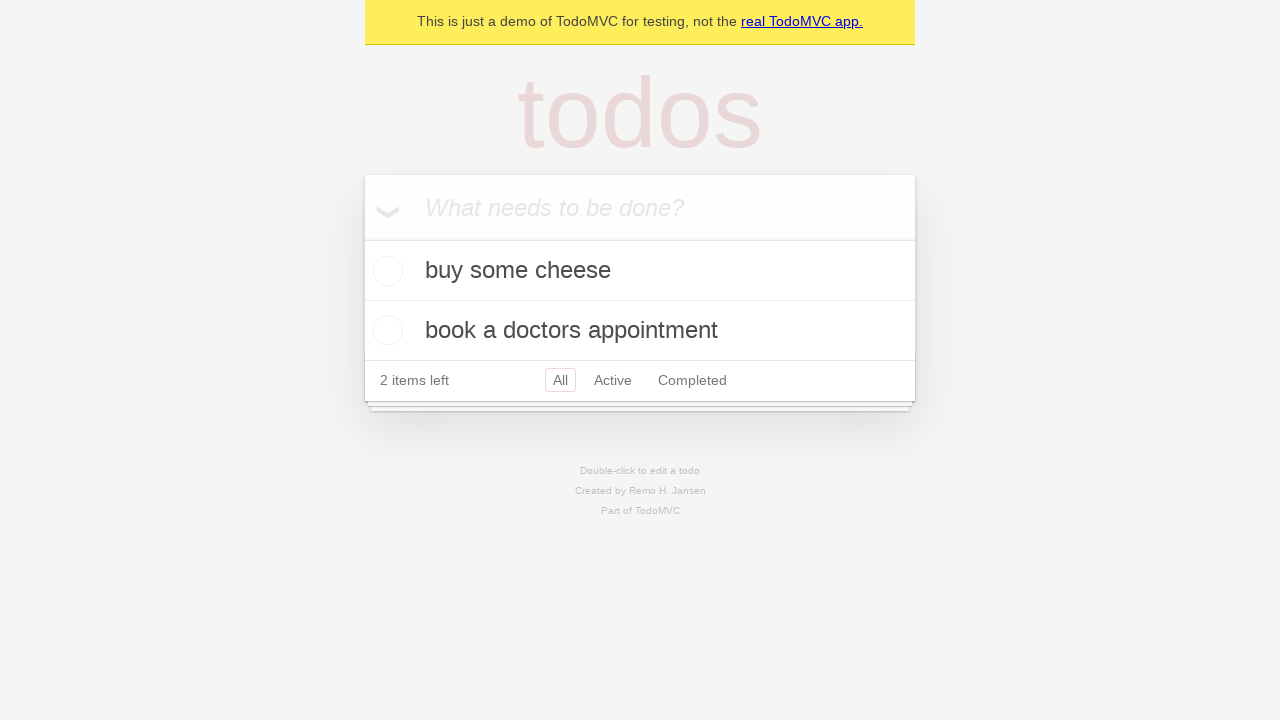